Tests flight booking dropdown functionality by selecting origin station (Bangalore) and destination station (Chennai) from cascading dropdowns

Starting URL: https://www.rahulshettyacademy.com/dropdownsPractise/

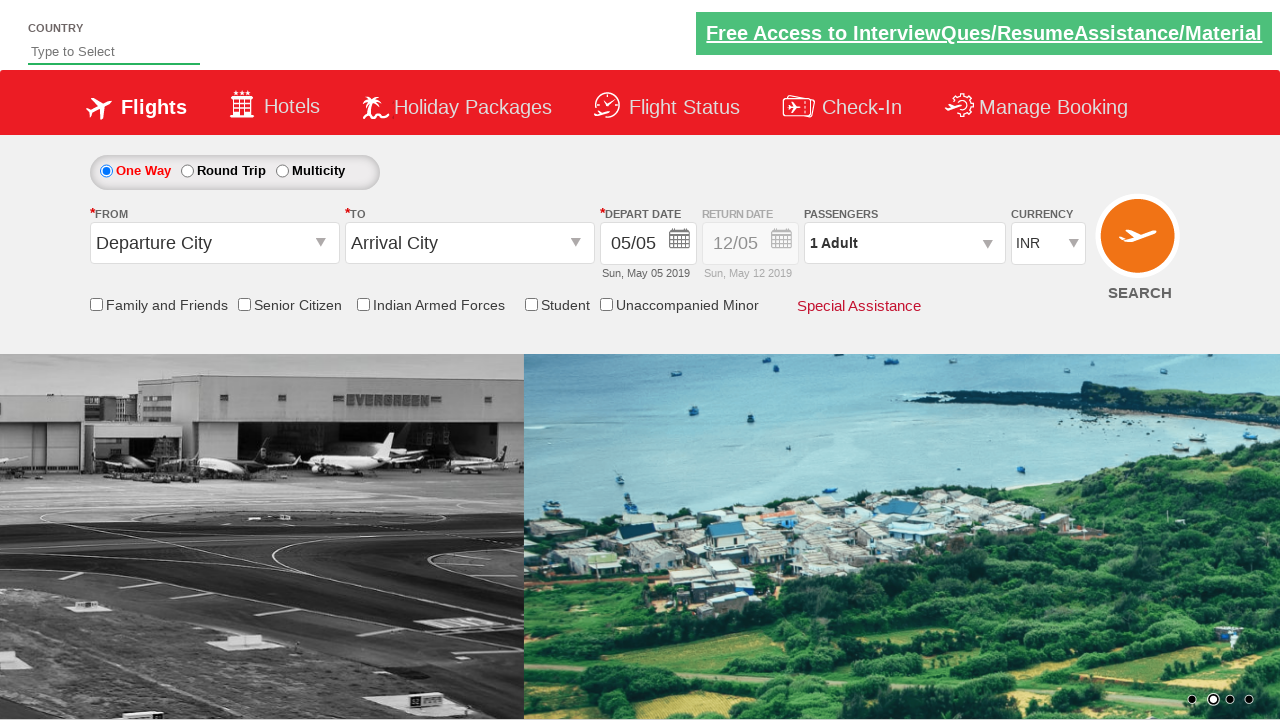

Clicked on origin station dropdown at (214, 243) on #ctl00_mainContent_ddl_originStation1_CTXT
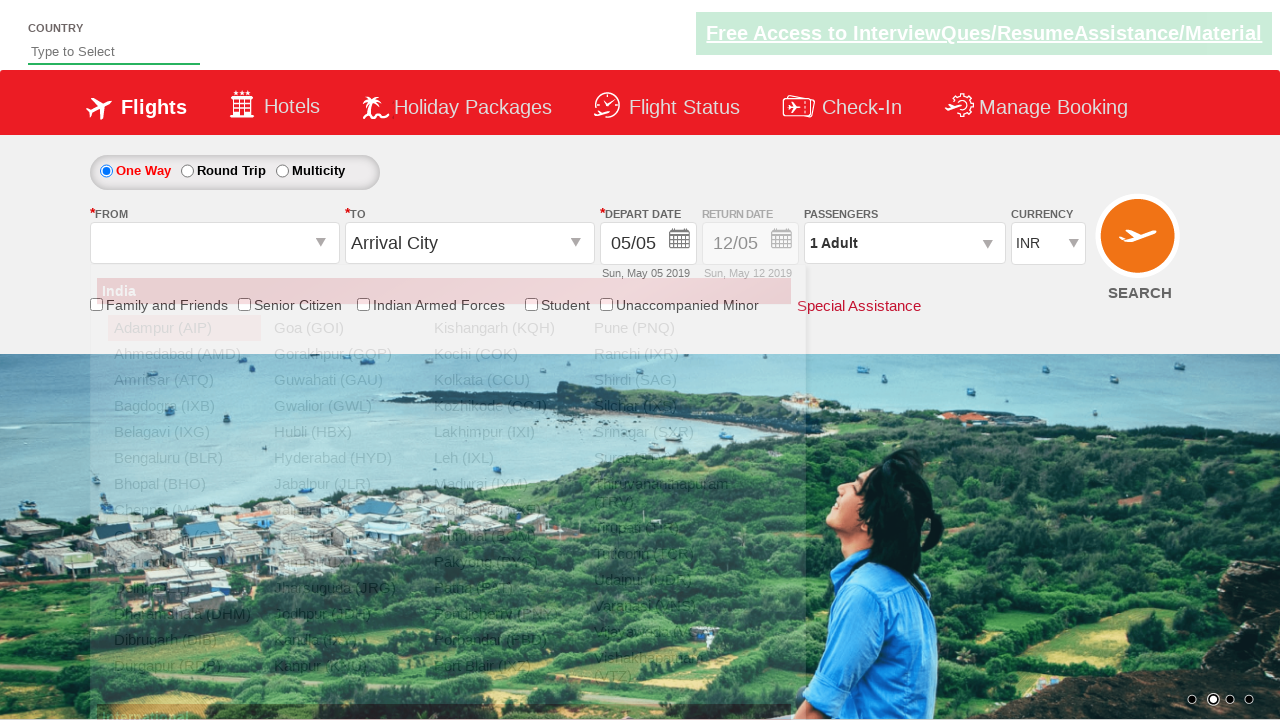

Selected Bangalore (BLR) as origin station at (184, 458) on a[value='BLR']
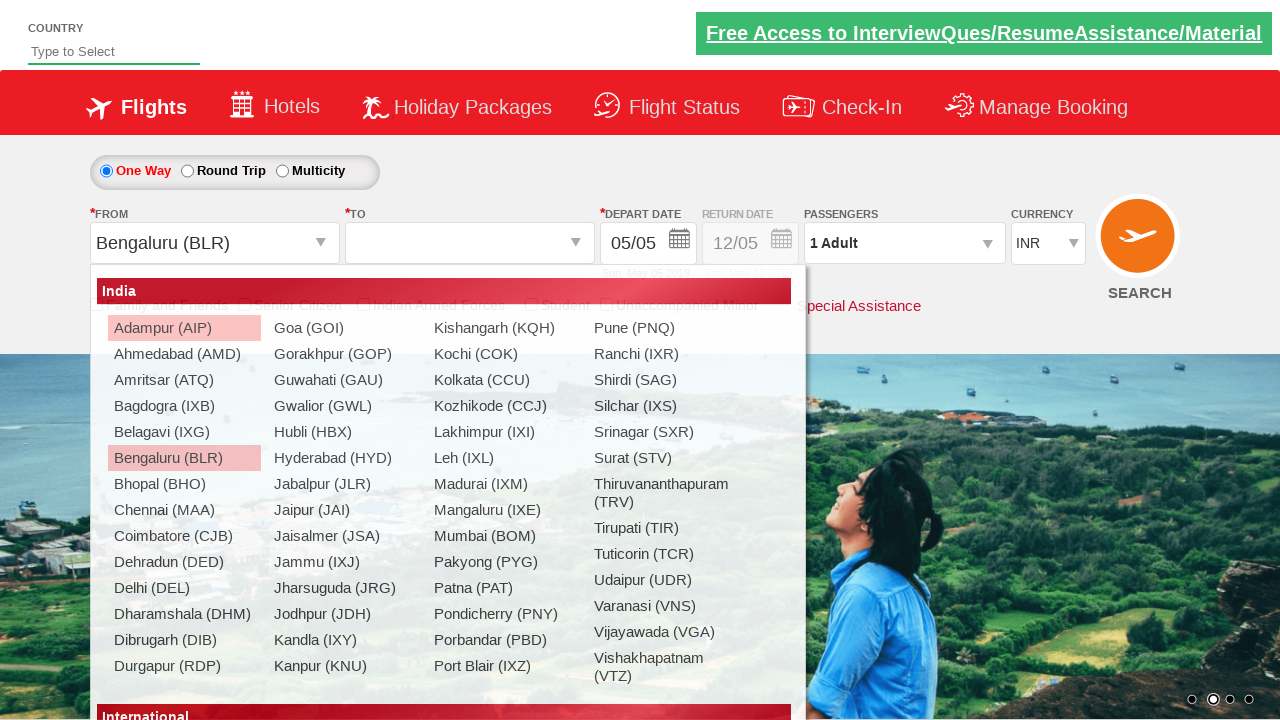

Waited for destination dropdown to be ready
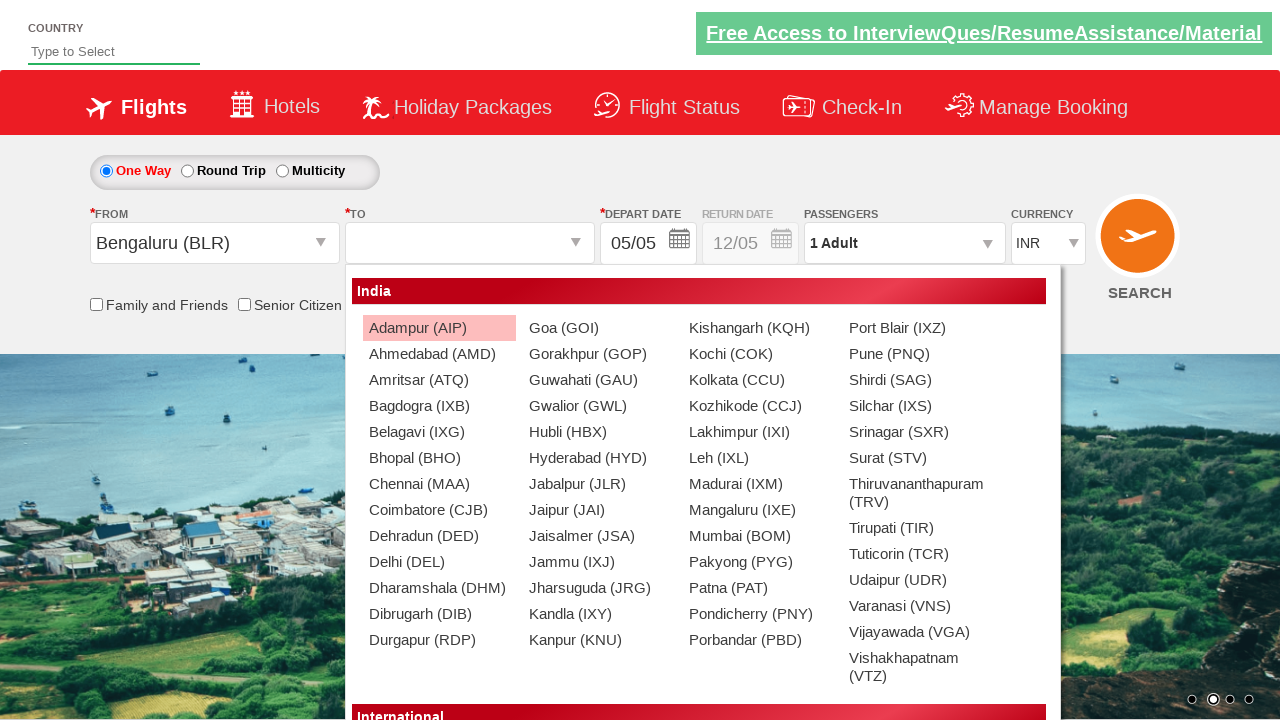

Selected Chennai (MAA) as destination station at (439, 484) on #ctl00_mainContent_ddl_destinationStation1_CTNR a[value='MAA']
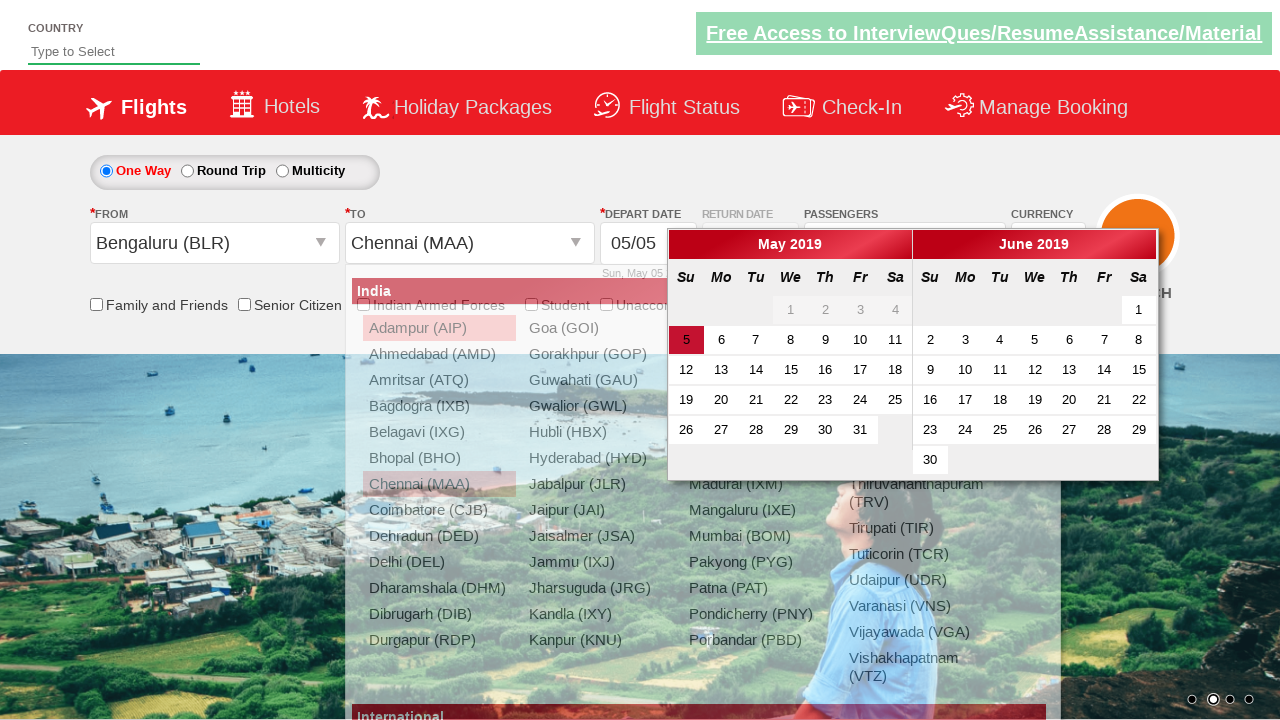

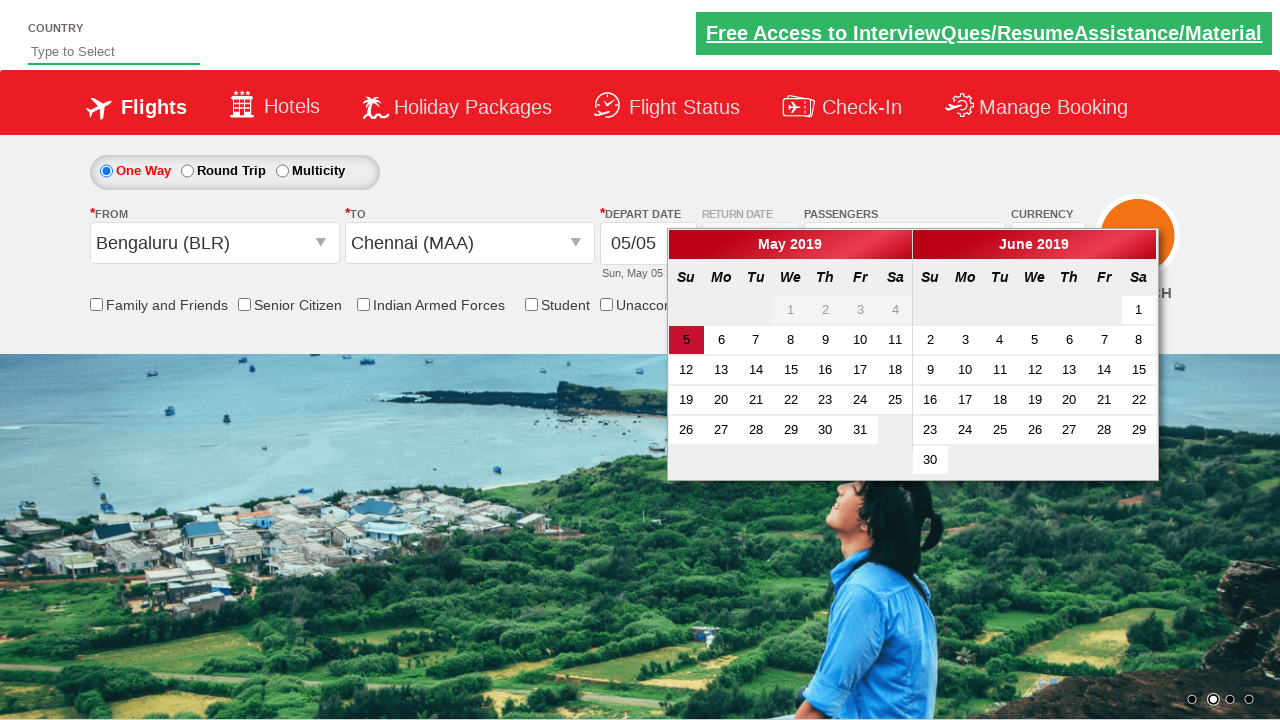